Tests that the Rent-A-Cat page contains both Rent and Return buttons

Starting URL: https://cs1632.appspot.com/

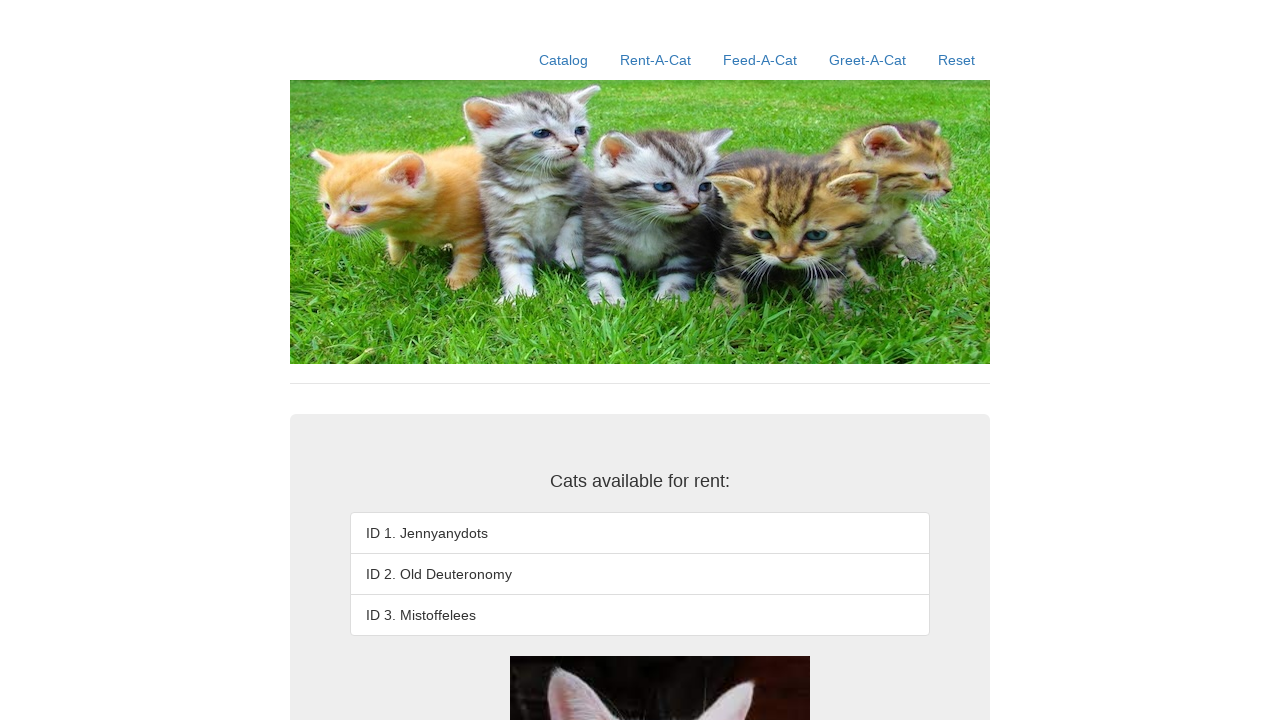

Navigated to https://cs1632.appspot.com/
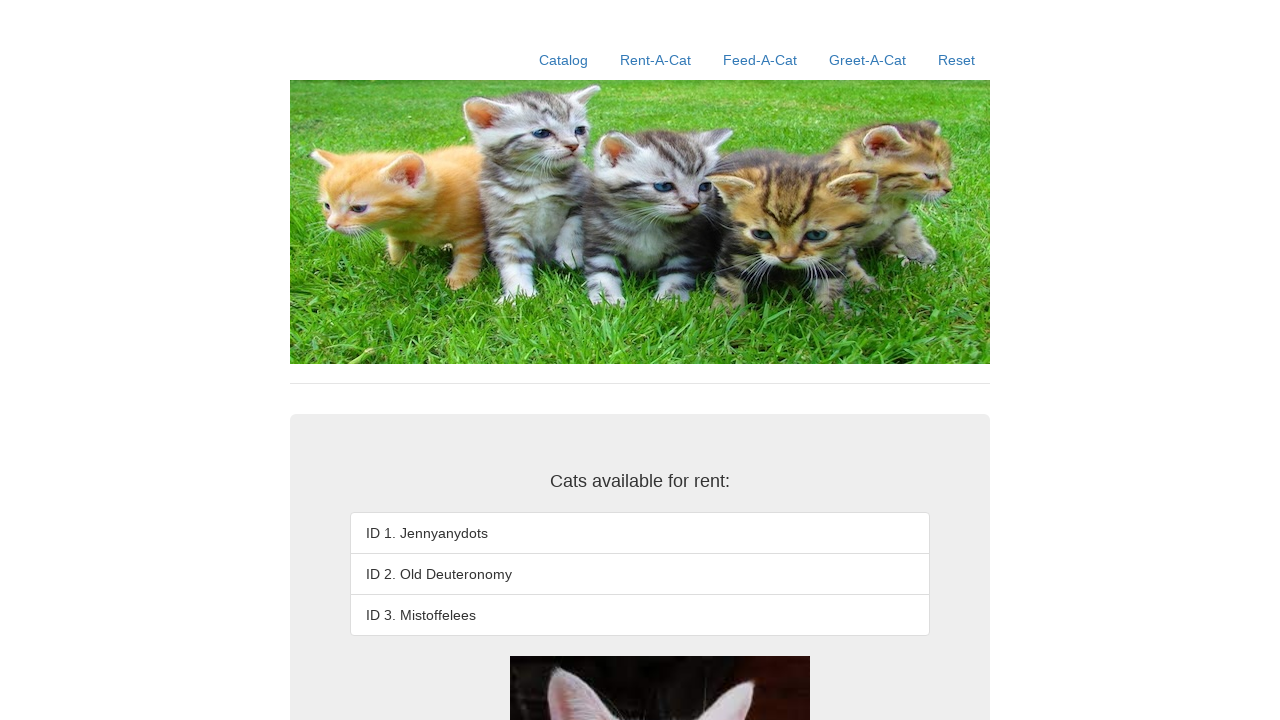

Clicked on the Rent-A-Cat link at (656, 60) on text=Rent-A-Cat
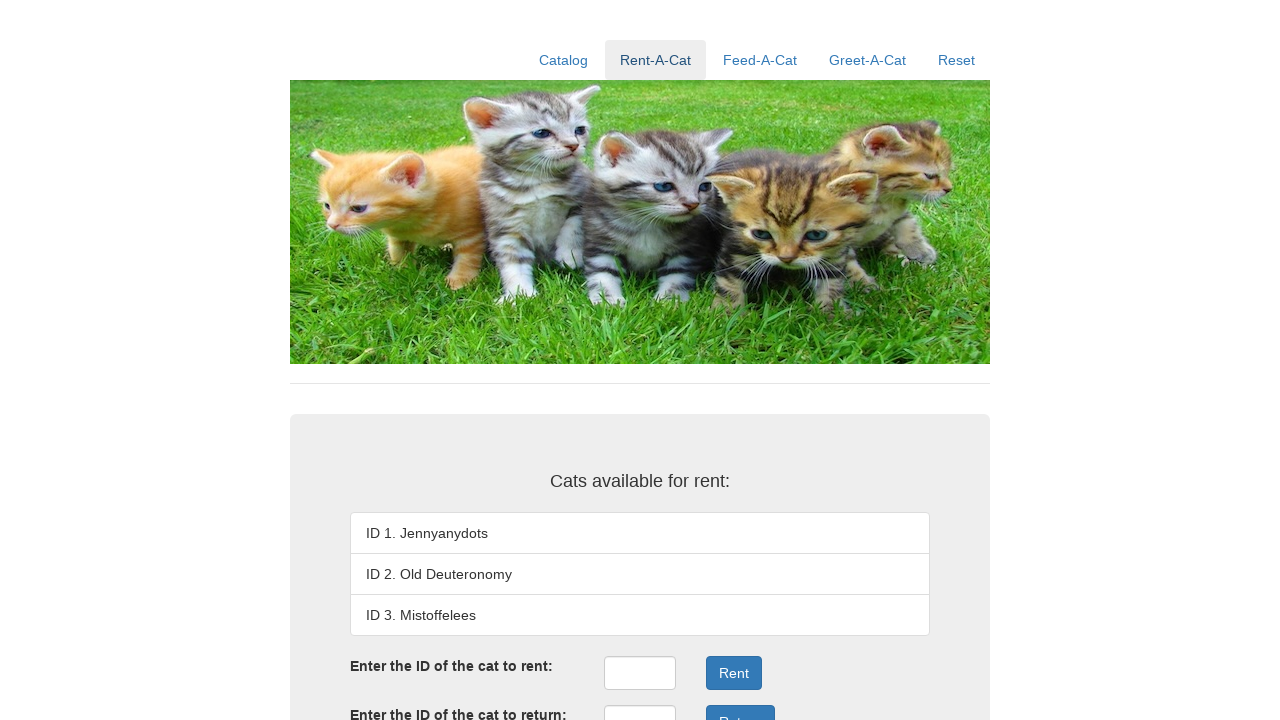

Verified that Rent button exists on the page
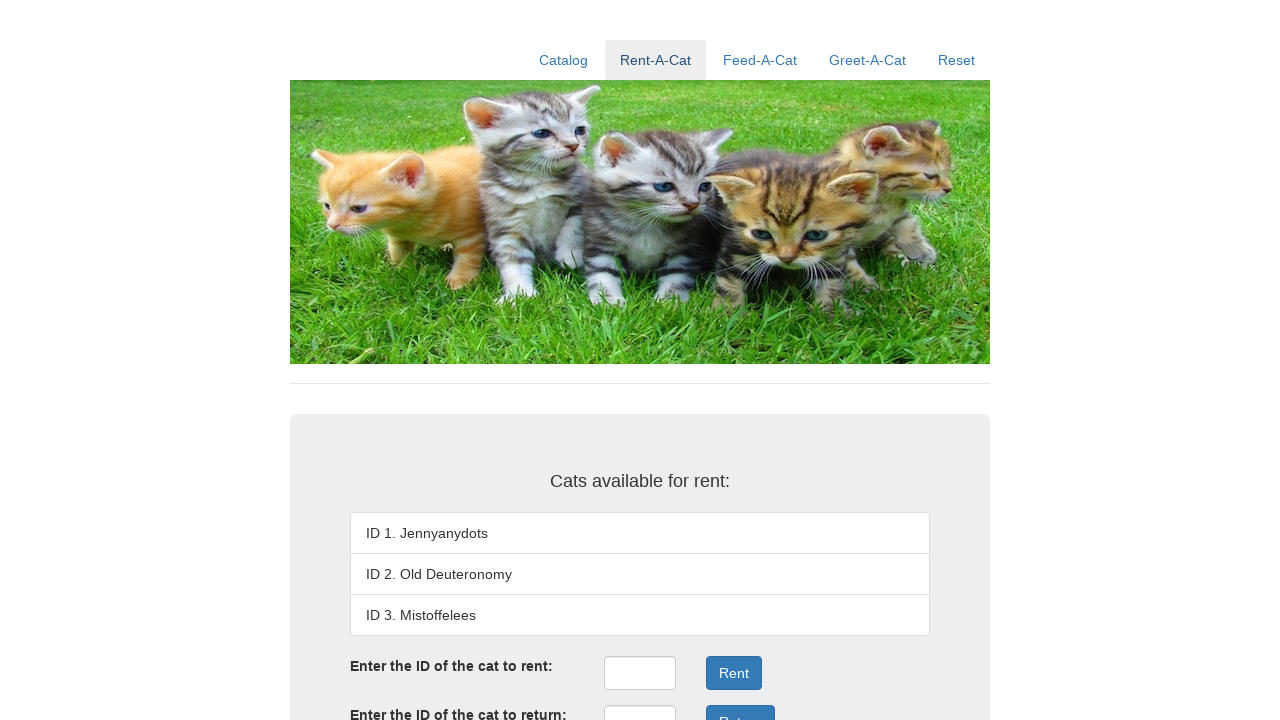

Verified that Return button exists on the page
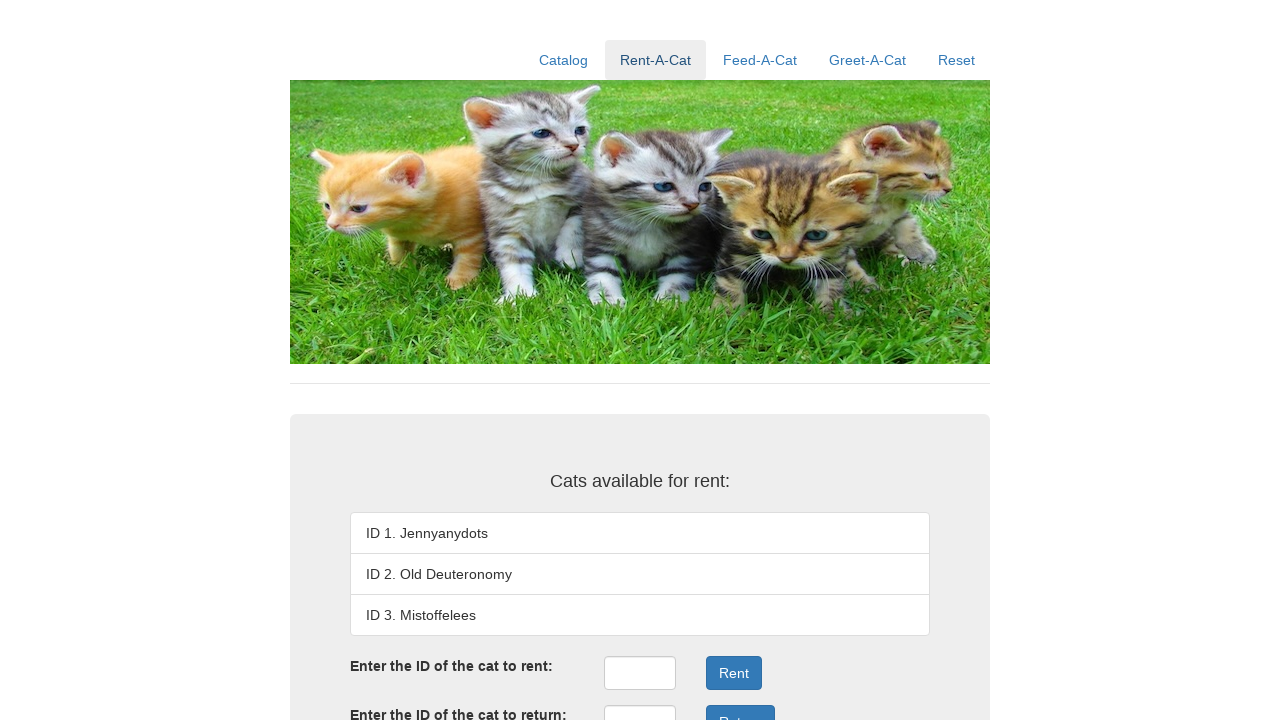

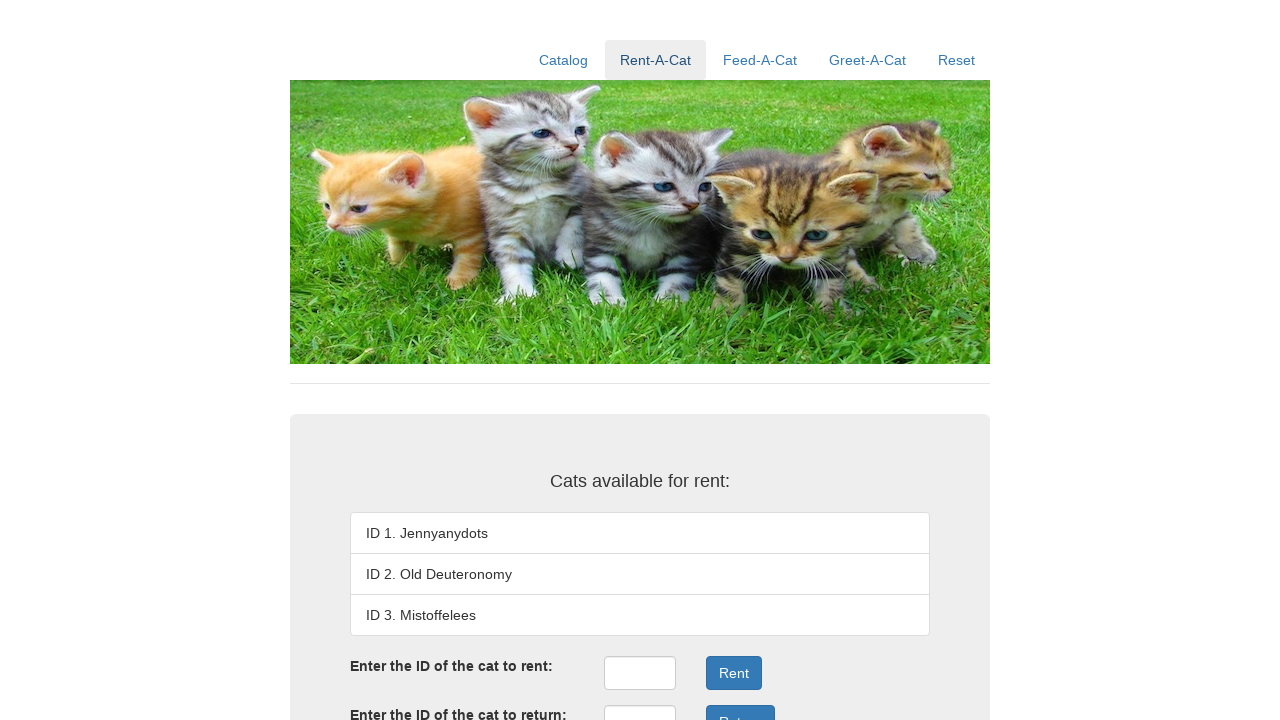